Tests clicking checkboxes using different selector strategies (CSS, name, xpath)

Starting URL: http://www.tagindex.com/html_tag/form/input_checkbox.html

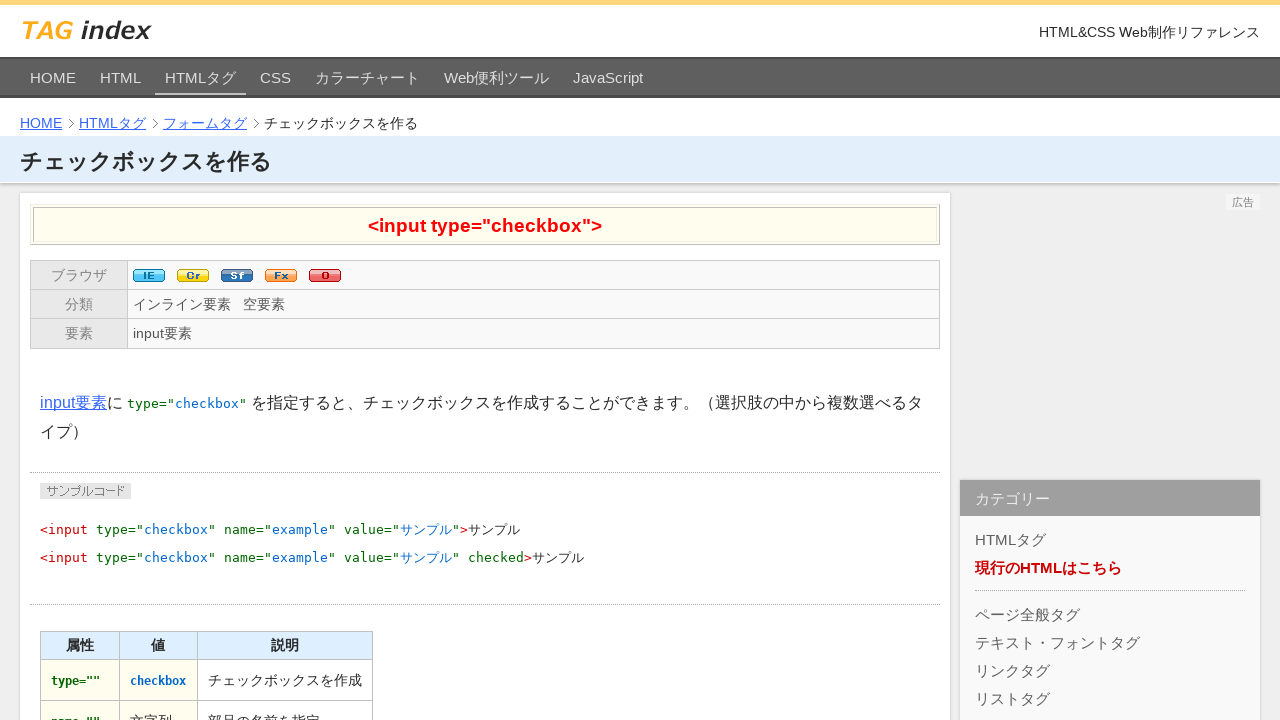

Clicked checkbox using CSS selector at (72, 360) on #content > section.example > div > figure > dl > dd > p:nth-child(1) > input[typ
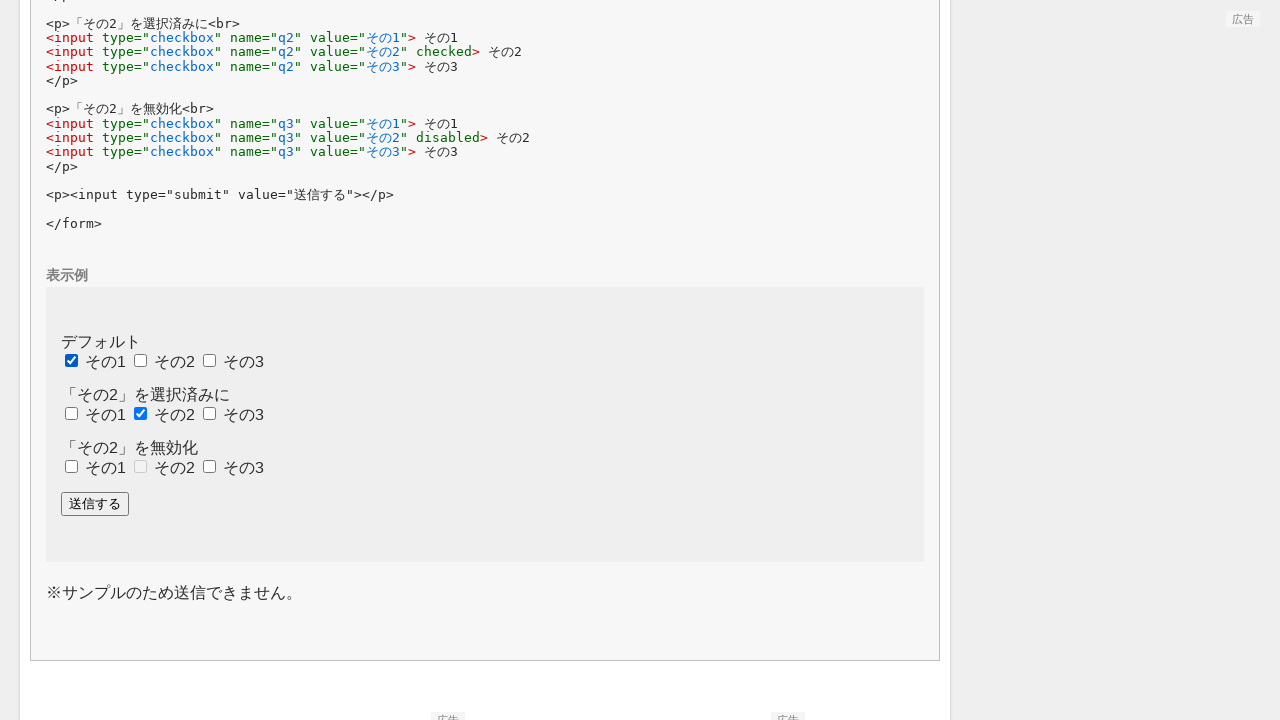

Clicked checkbox using name selector at (72, 413) on input[name='q2']
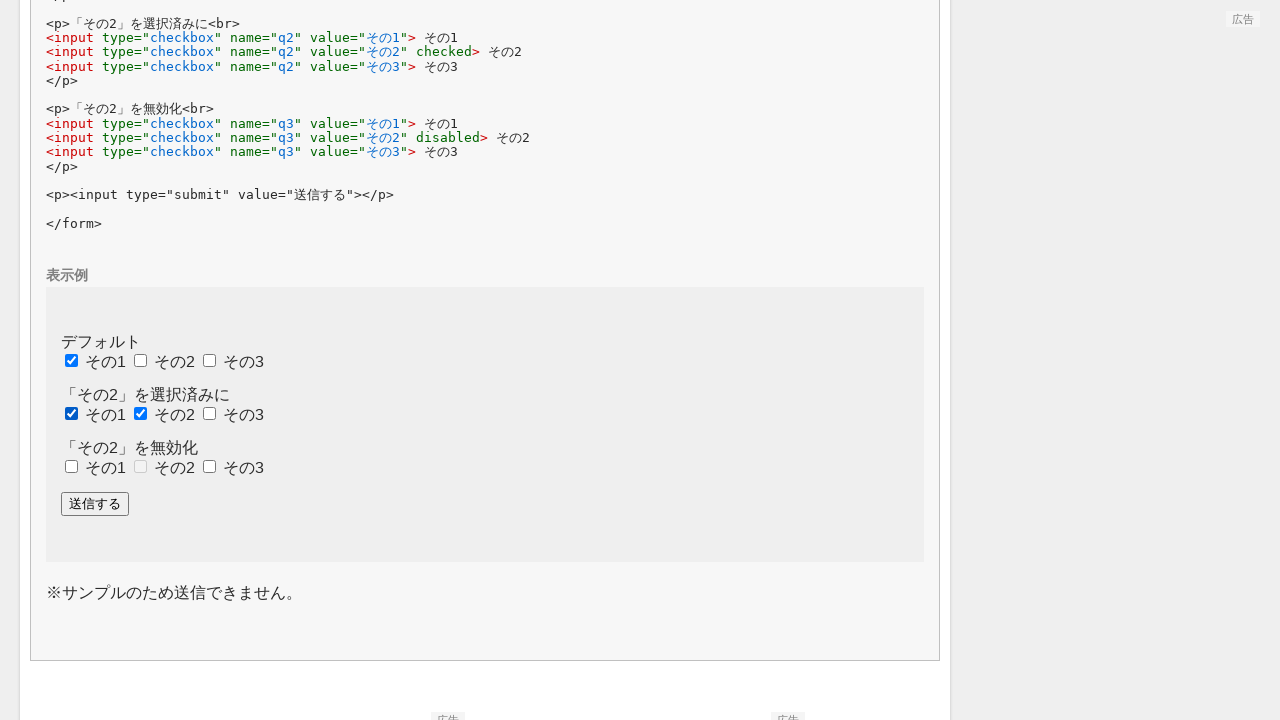

Clicked checkbox using xpath selector at (210, 466) on xpath=//*[@id='content']/section[11]/div/figure/dl/dd/p[3]/input[3]
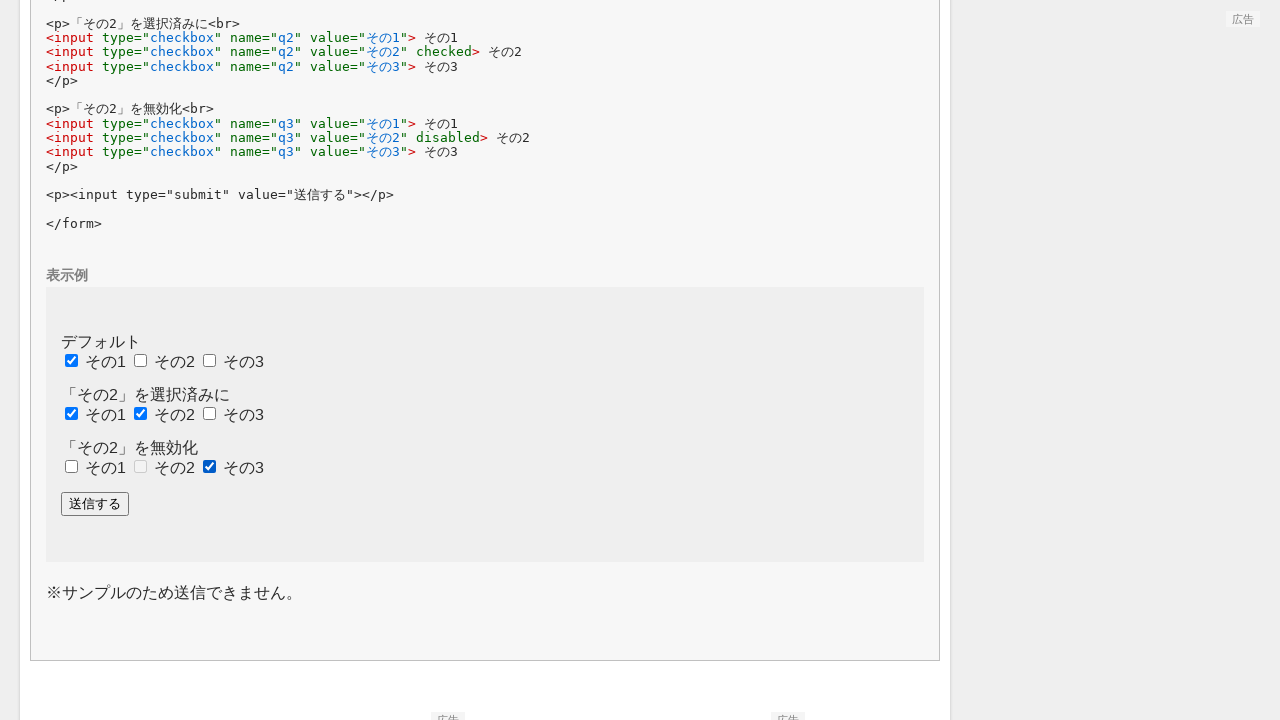

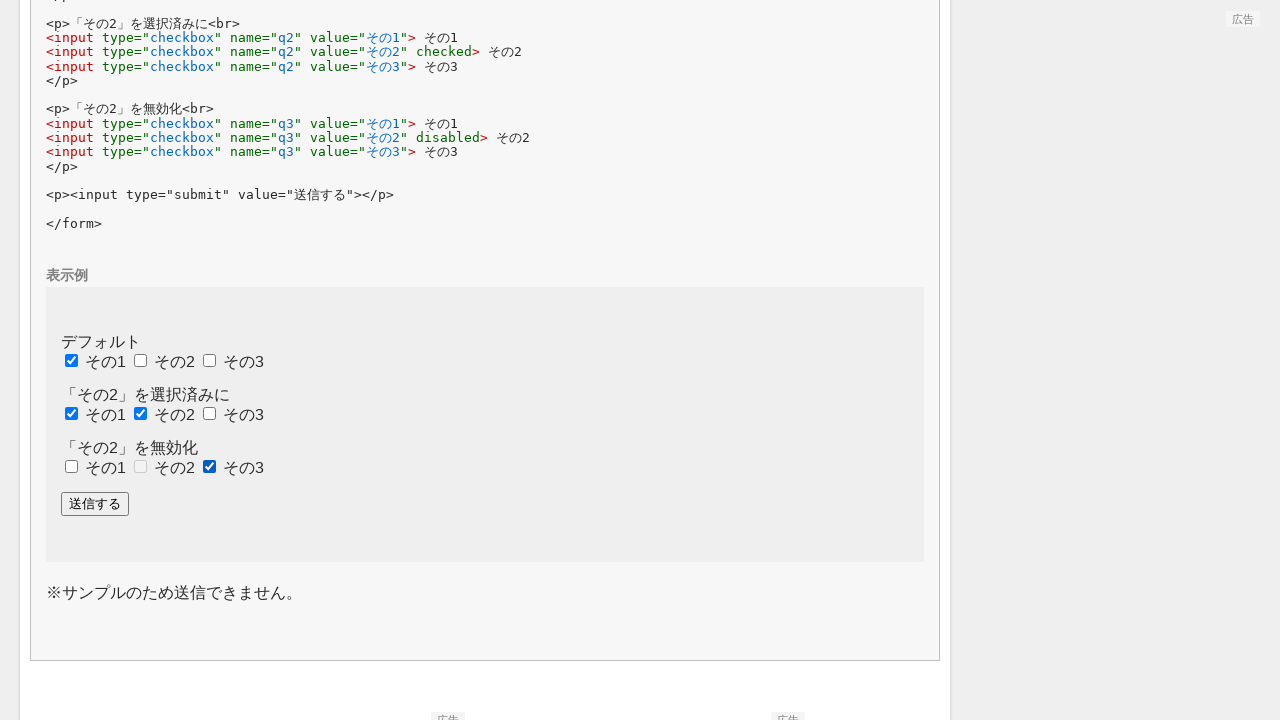